Tests file download functionality by clicking on a download link, similar to the first test but originally included file cleanup before downloading.

Starting URL: https://testcenter.techproeducation.com/index.php?page=file-download

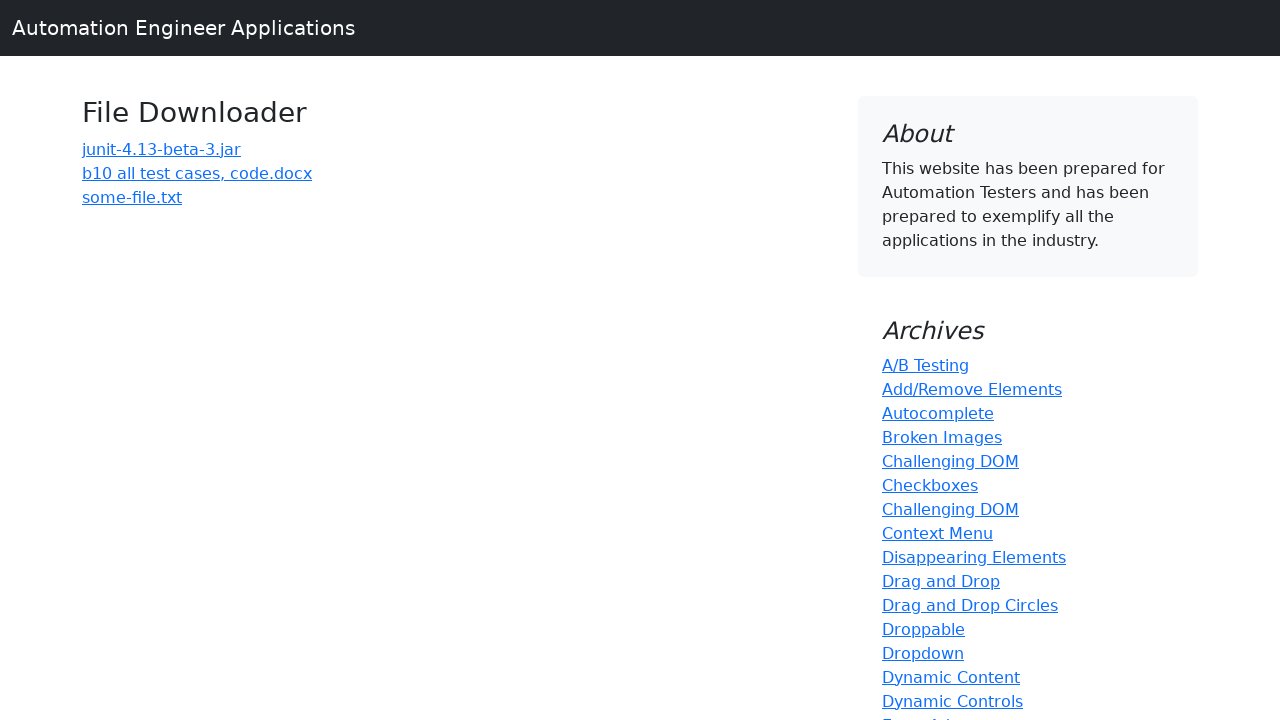

Navigated to file download test page
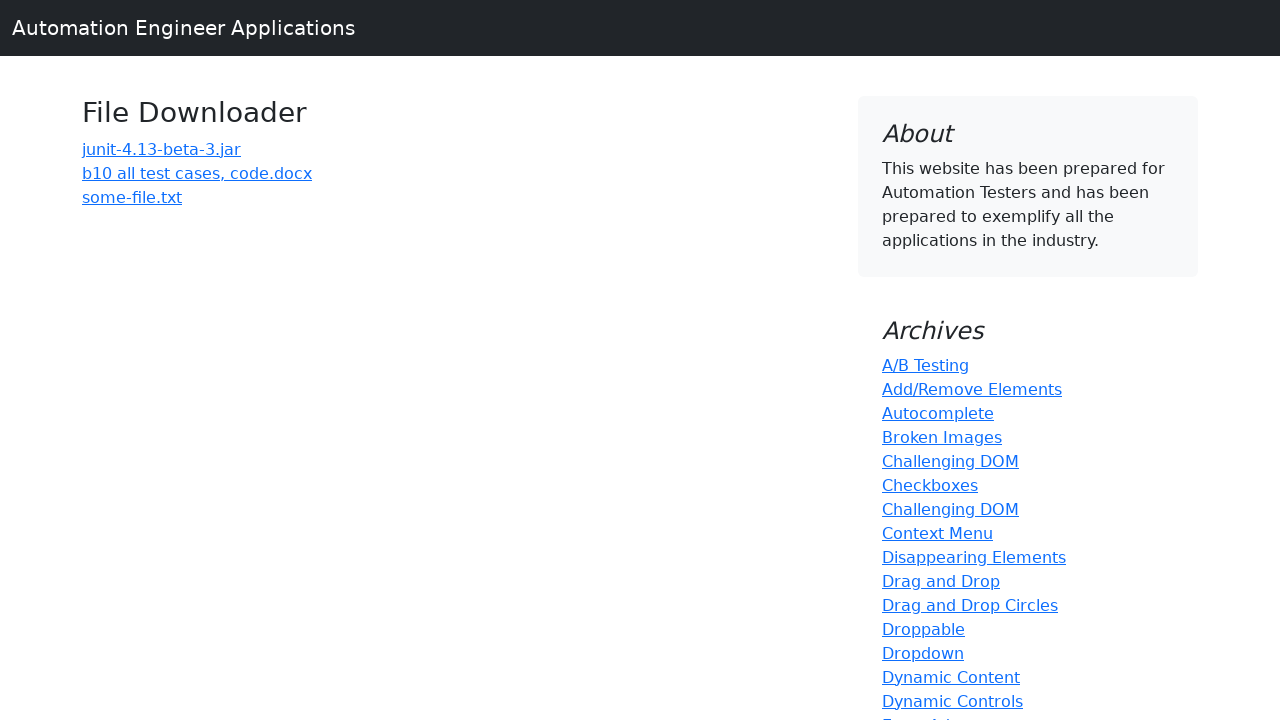

Clicked on download link for 'b10 all test cases, code' file at (197, 173) on a:has-text('b10 all test cases, code')
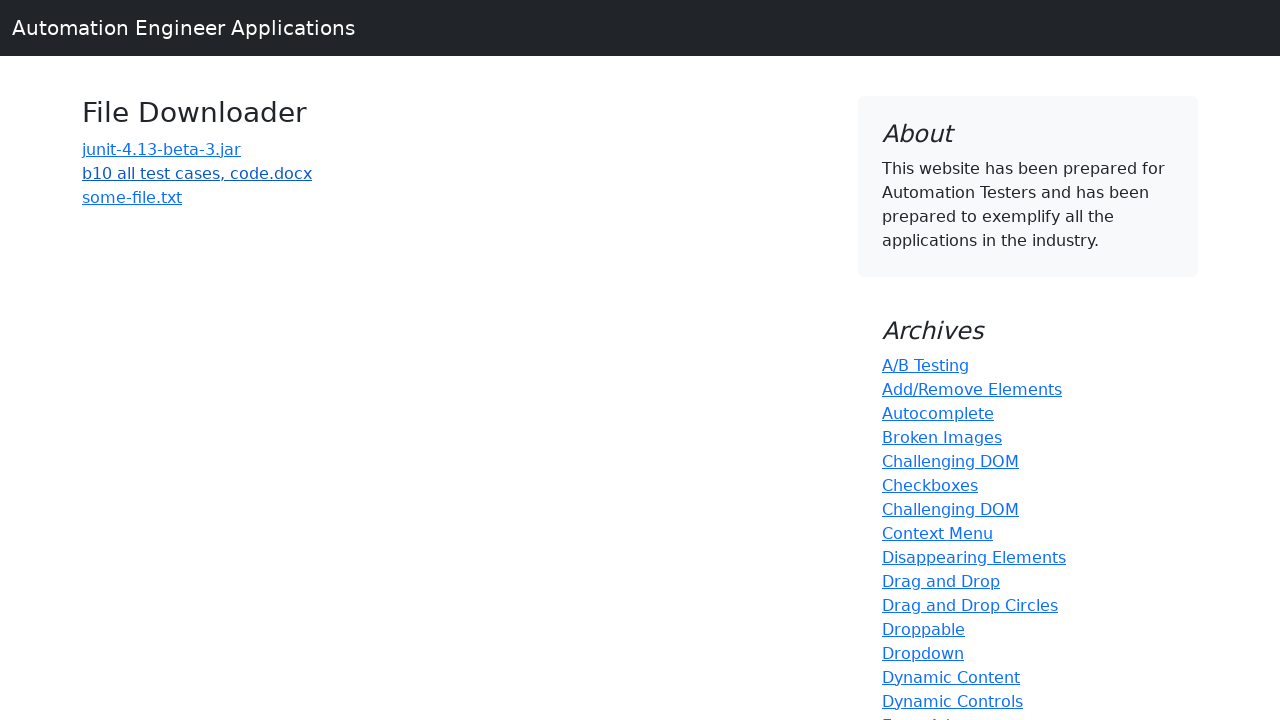

Waited 3 seconds for download to initiate
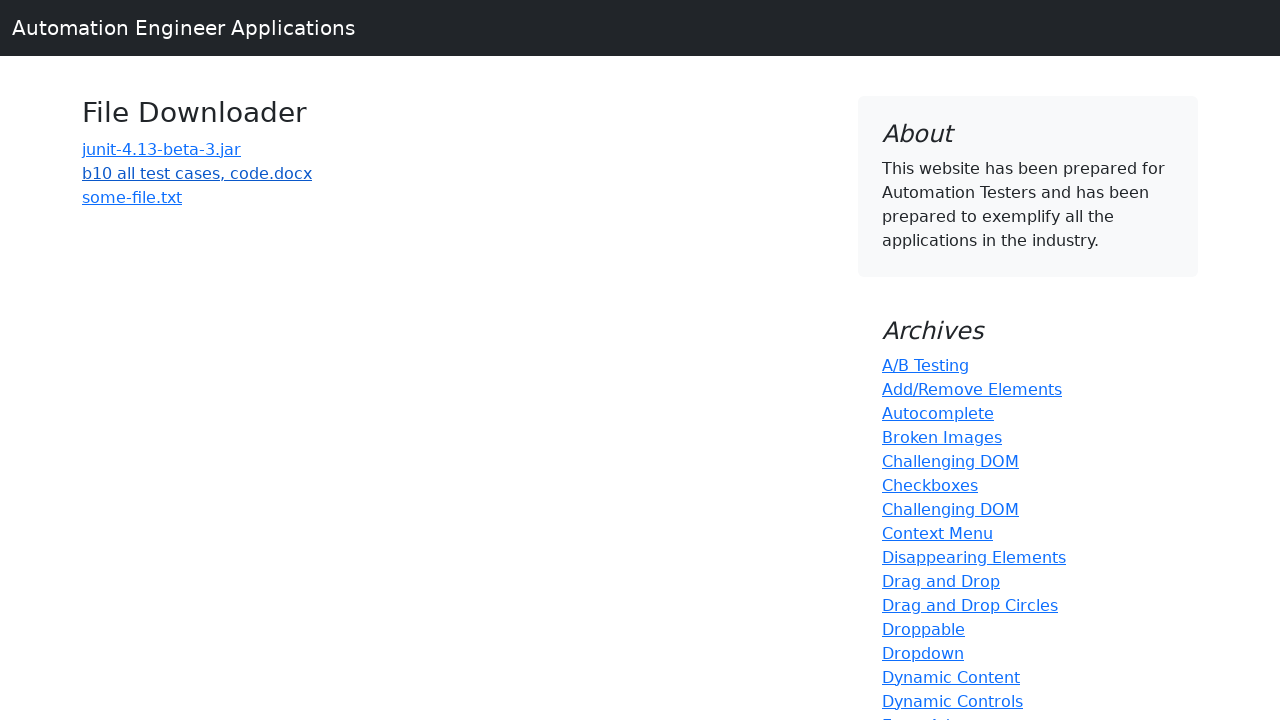

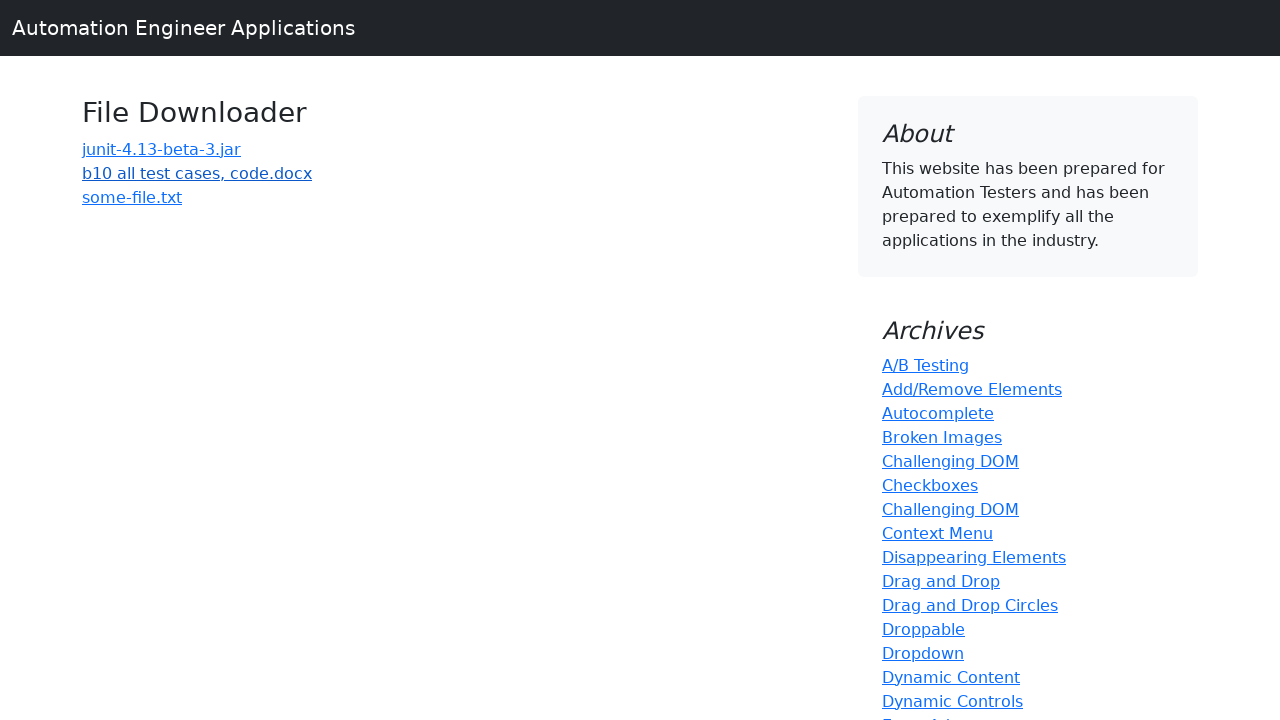